Tests clicking a link that opens a popup window on a test website, demonstrating the quit method behavior in WebDriver

Starting URL: http://omayo.blogspot.com/

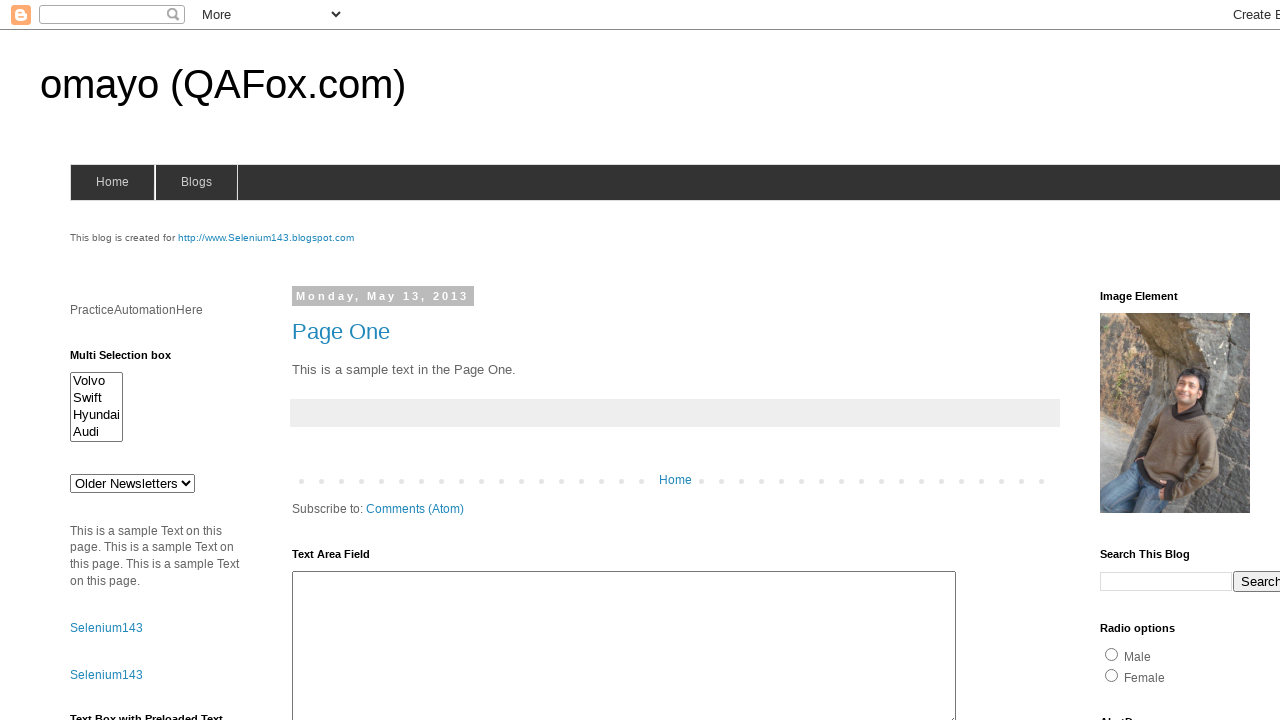

Clicked link to open a popup window at (132, 360) on text=Open a popup window
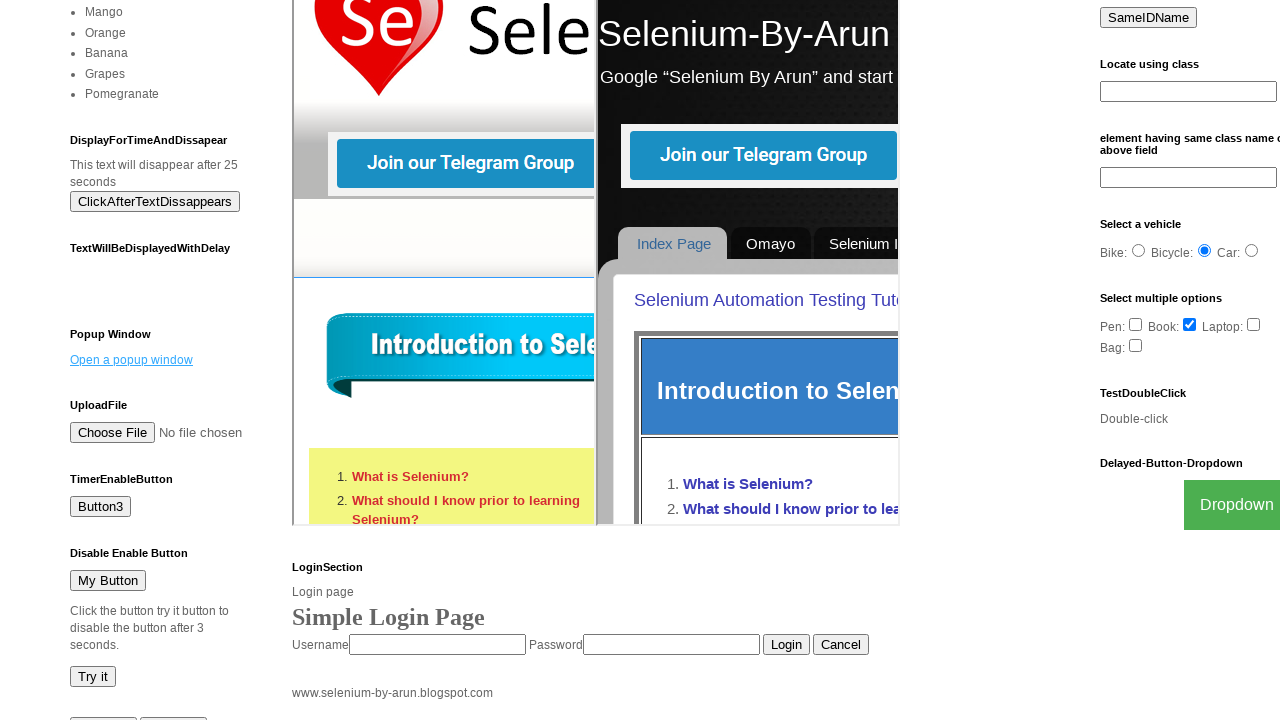

Waited for popup window to open
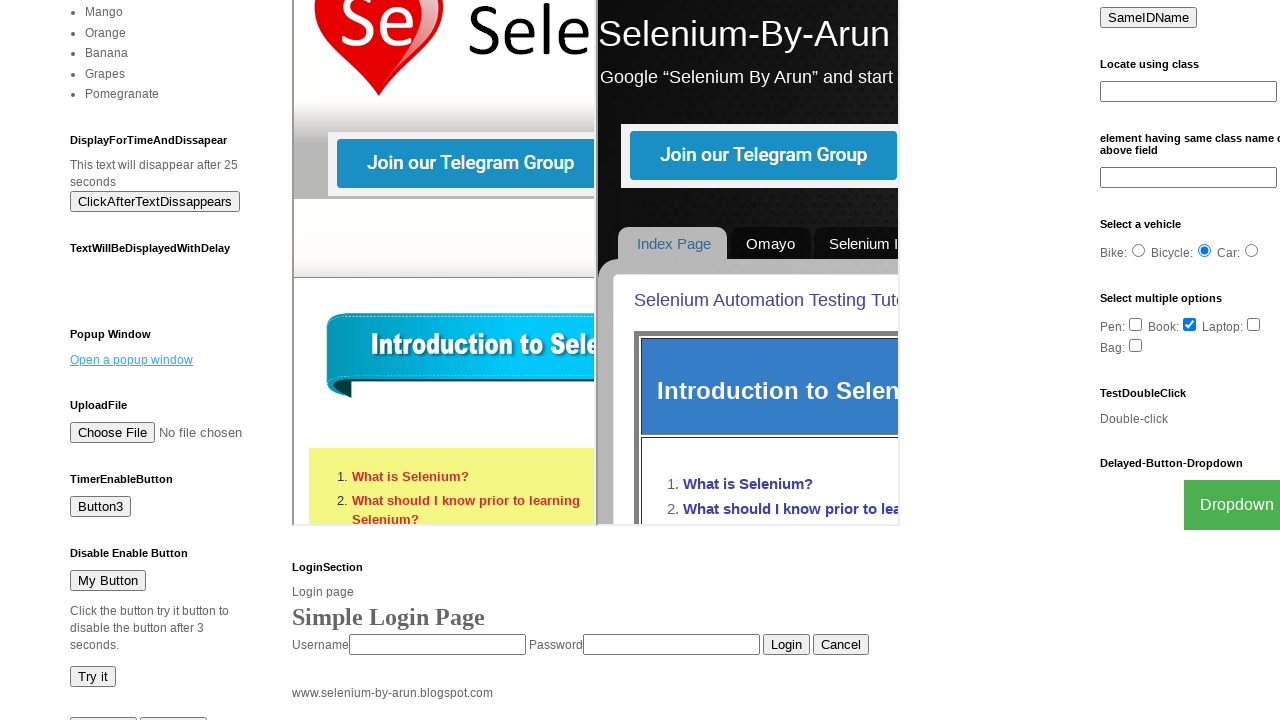

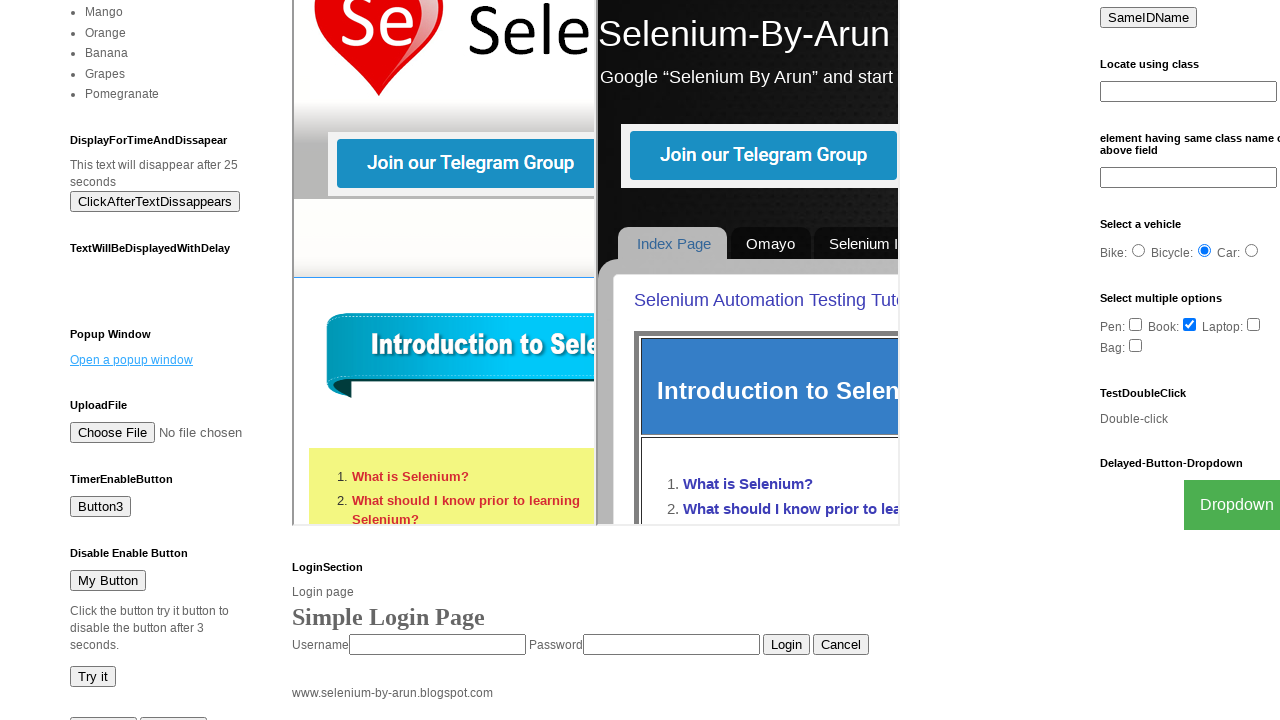